Tests scroll functionality on a page by scrolling down by 500 pixels, scrolling to the bottom of the page, and then scrolling a specific element into view

Starting URL: https://testautomationpractice.blogspot.com/

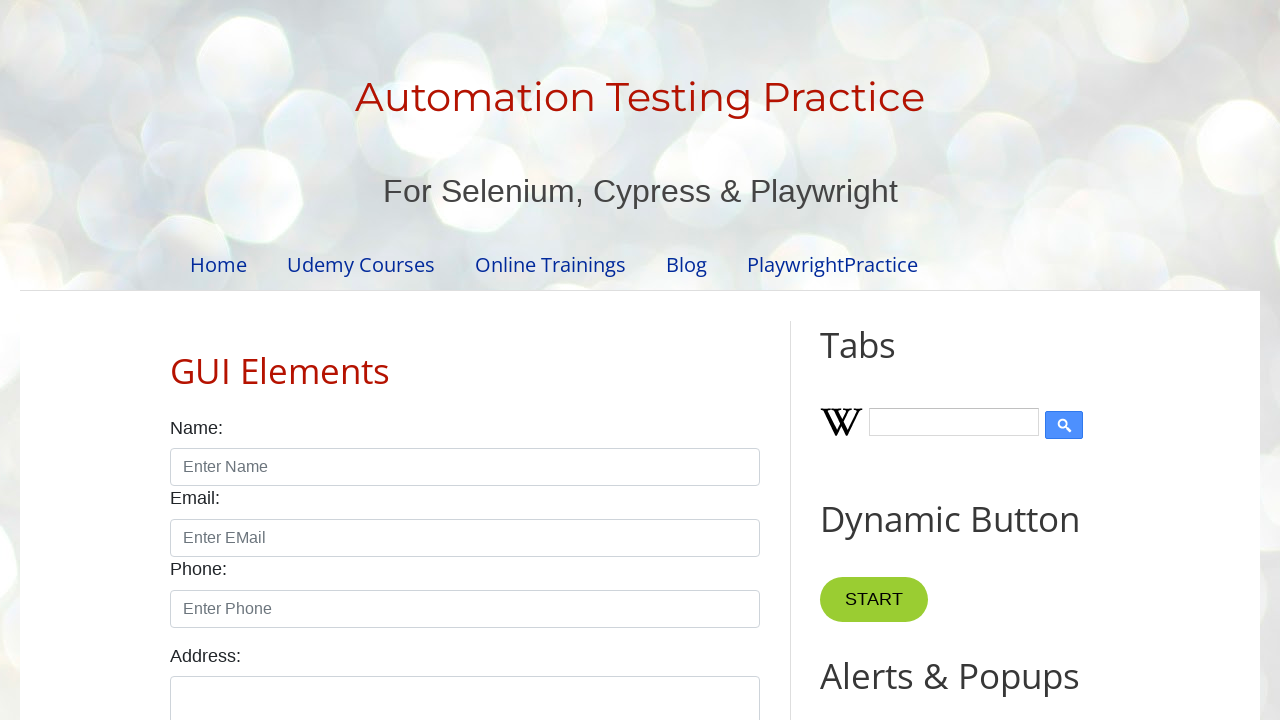

Scrolled down by 500 pixels
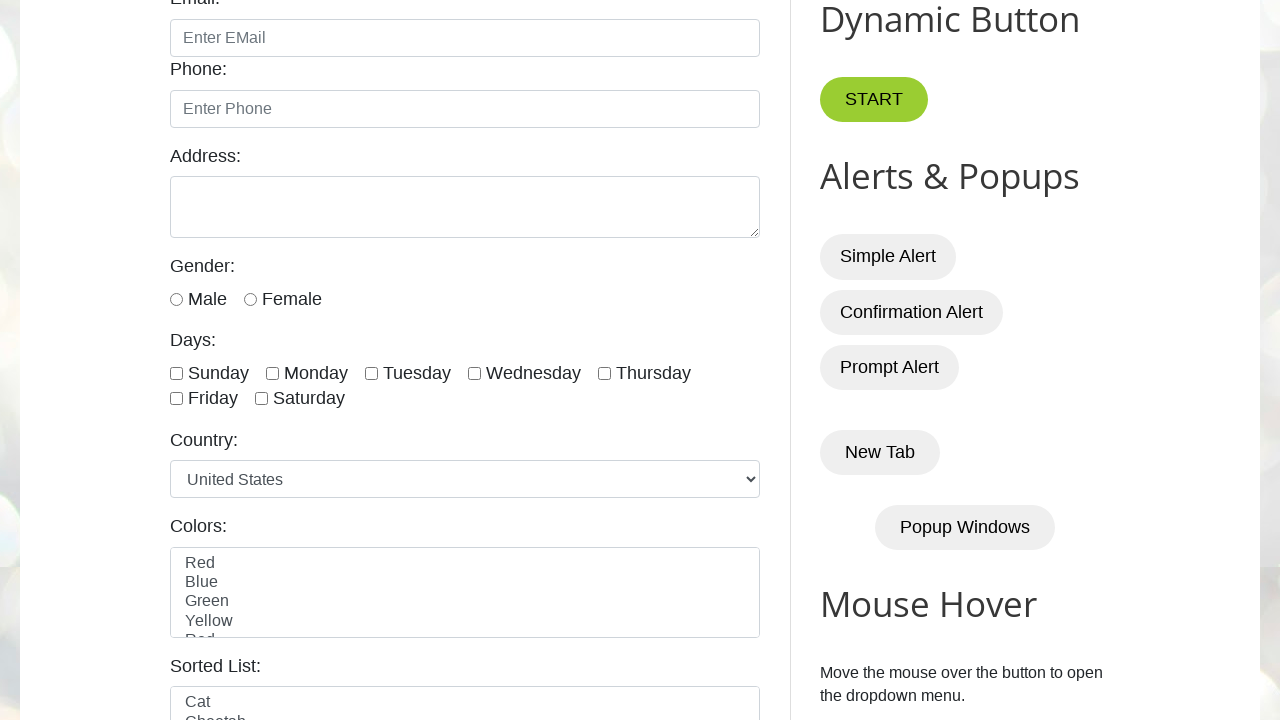

Scrolled to the bottom of the page
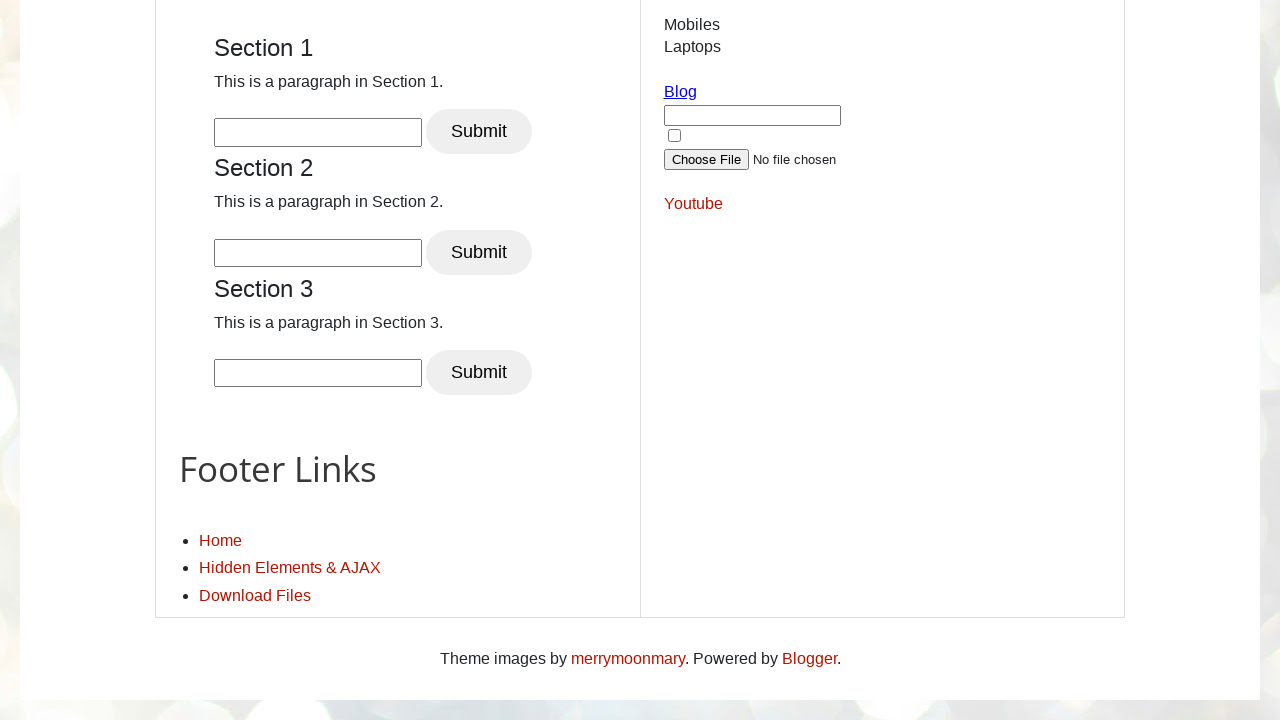

Located the Footer Links element
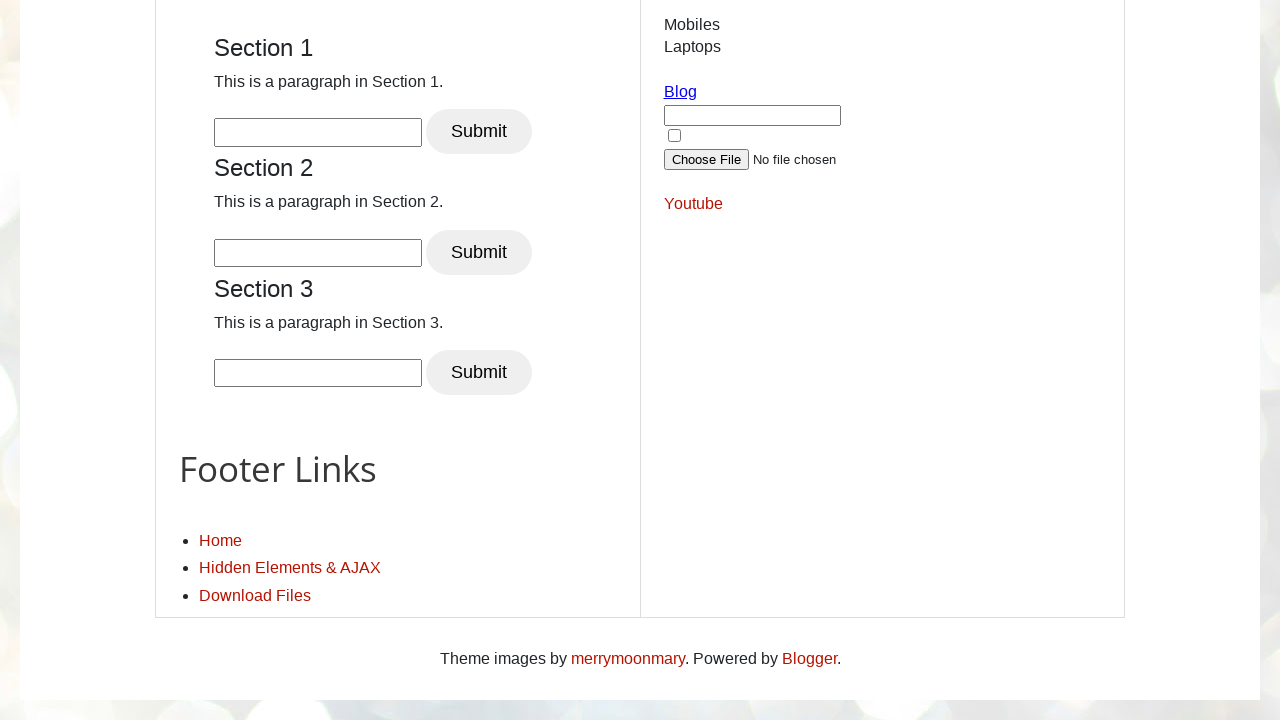

Scrolled Footer Links element into view
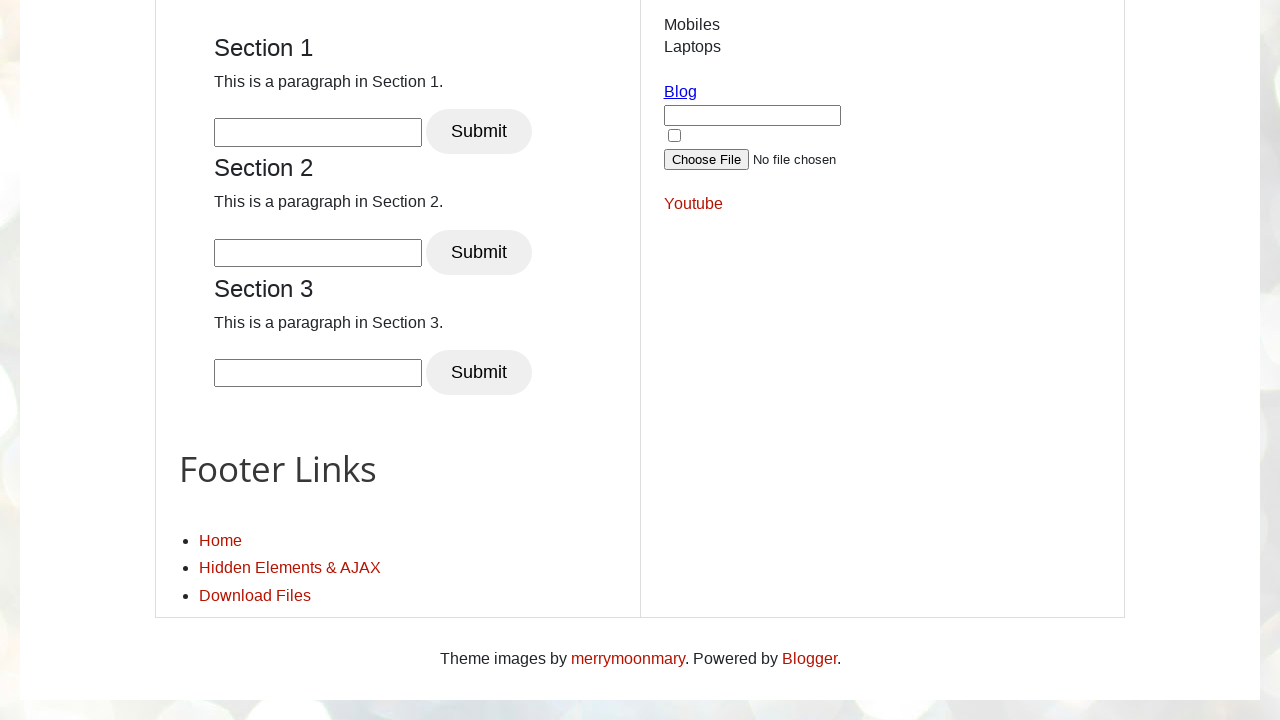

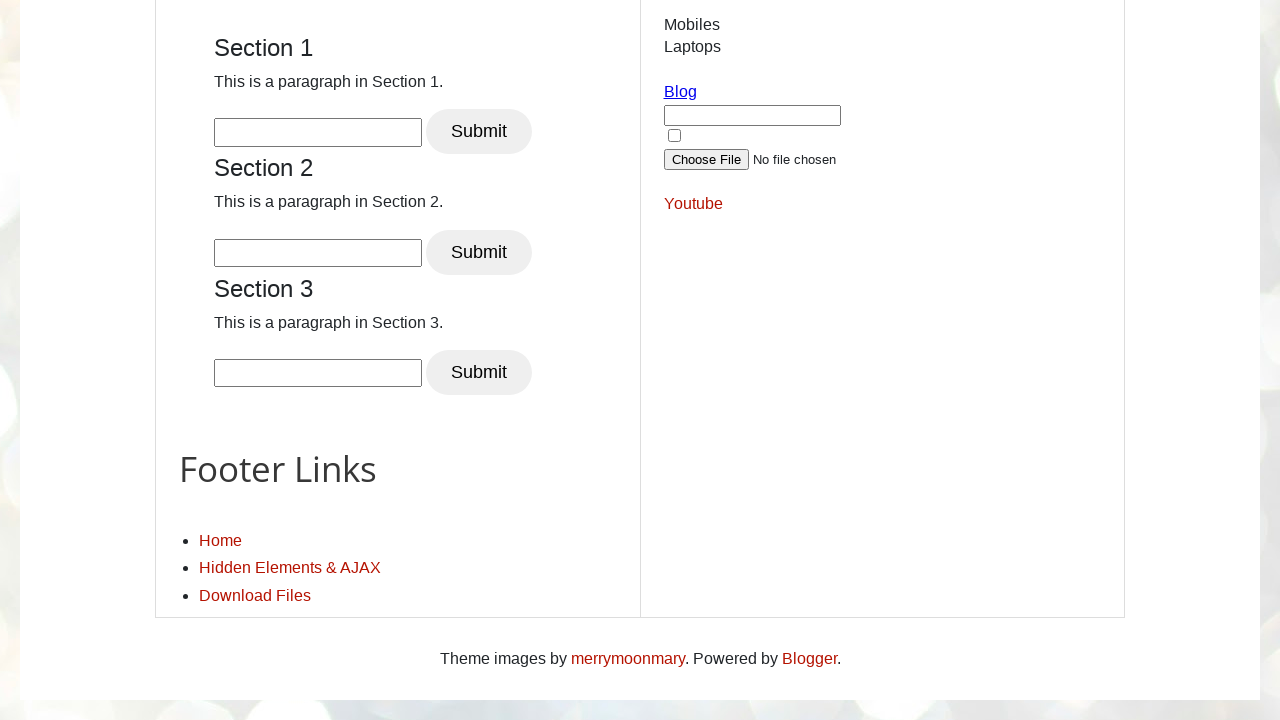